Verifies the homepage heading displays correctly and then navigates to the A/B Testing page by clicking the link and verifying the page loads.

Starting URL: https://the-internet.herokuapp.com/

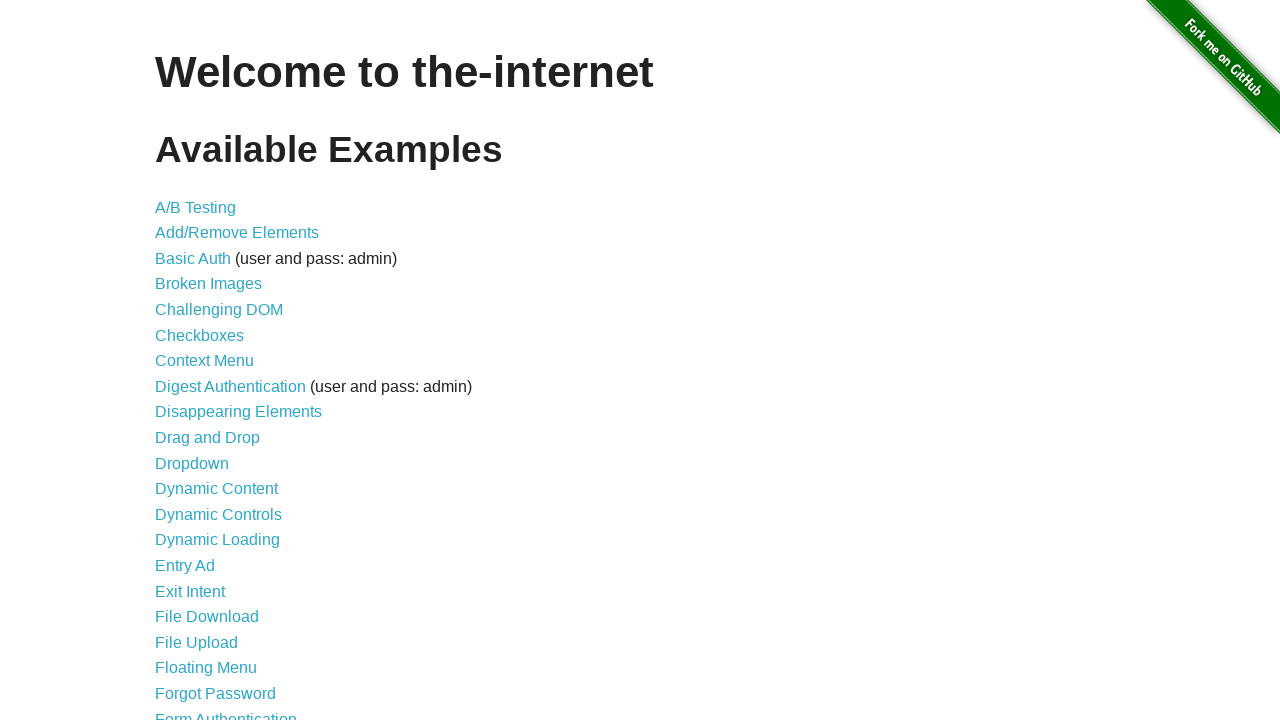

Waited for homepage heading (h1) to load
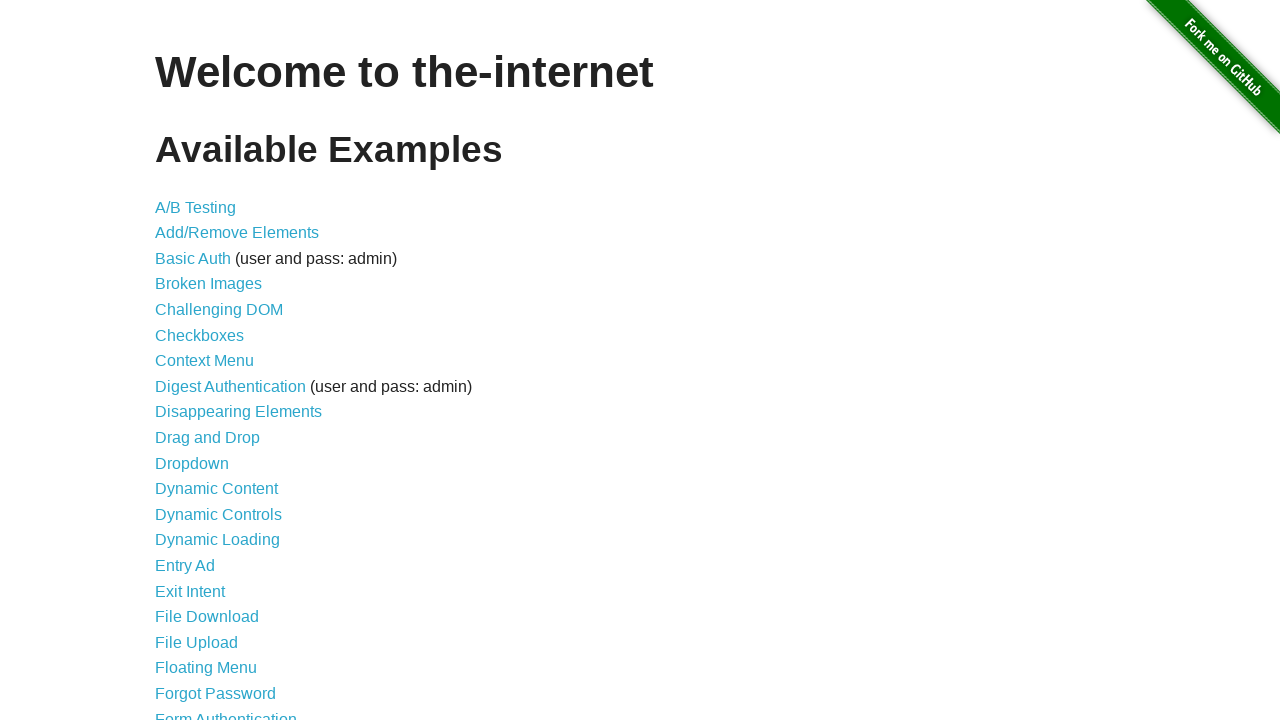

Clicked on A/B Testing link at (196, 207) on text=A/B Testing
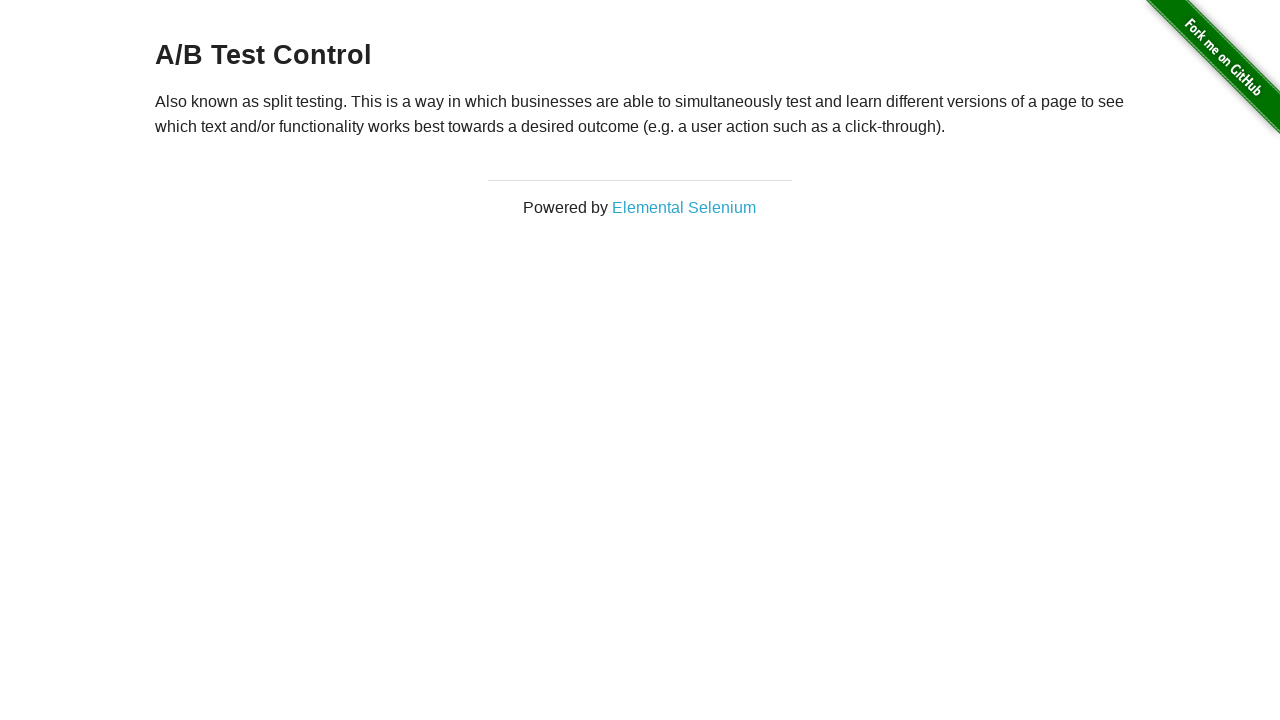

Waited for A/B Testing page heading (h3) to load
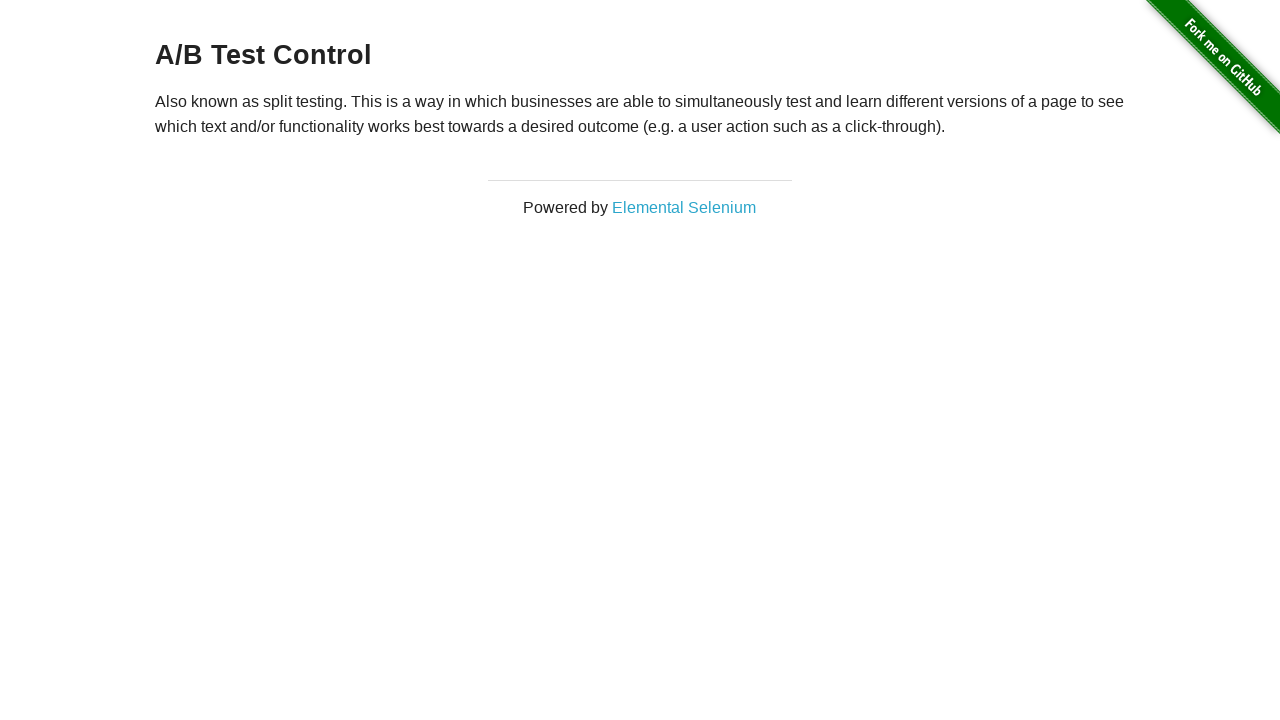

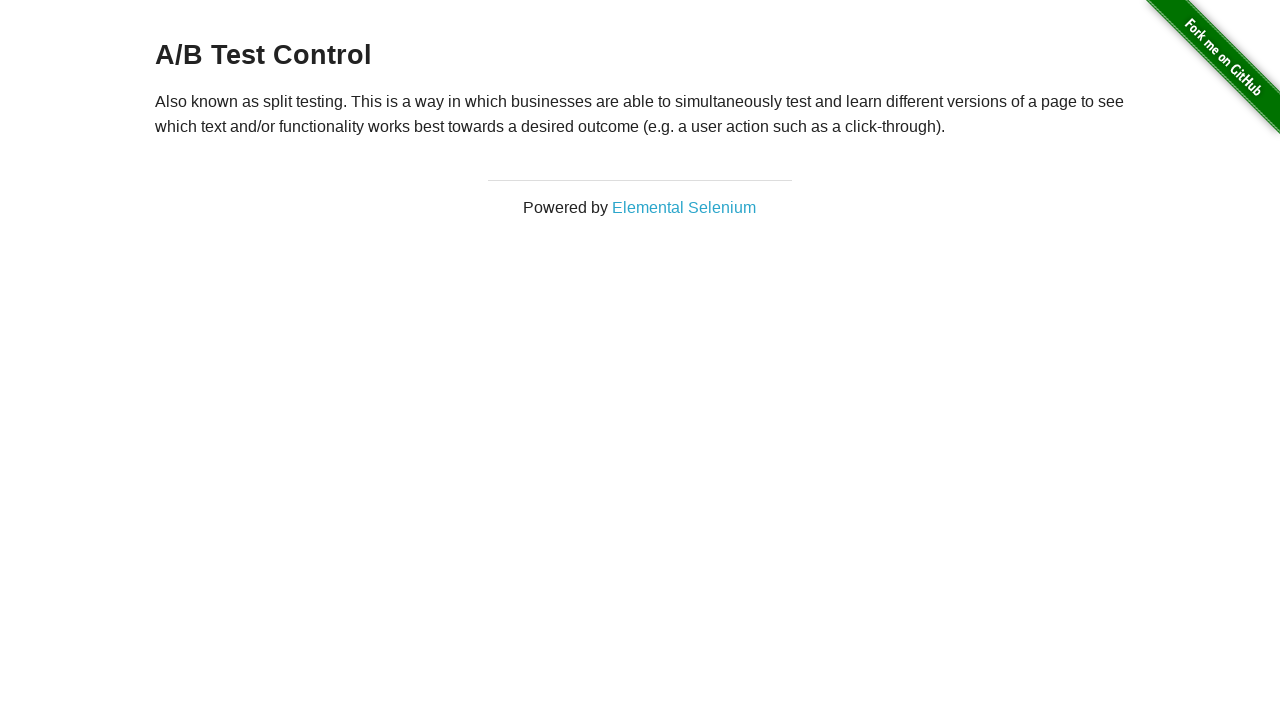